Tests selection state of radio buttons and checkboxes by clicking them and verifying their selected state.

Starting URL: https://automationfc.github.io/basic-form/index.html

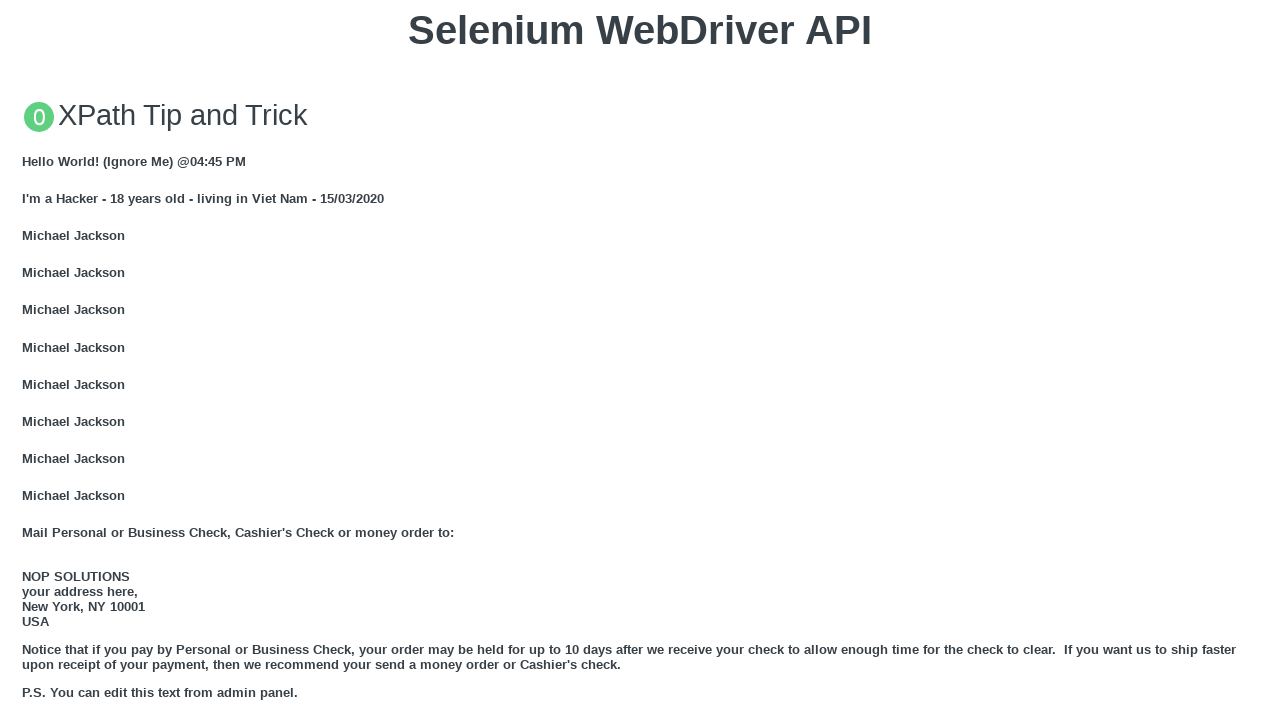

Clicked 'Under 18' radio button at (28, 360) on #under_18
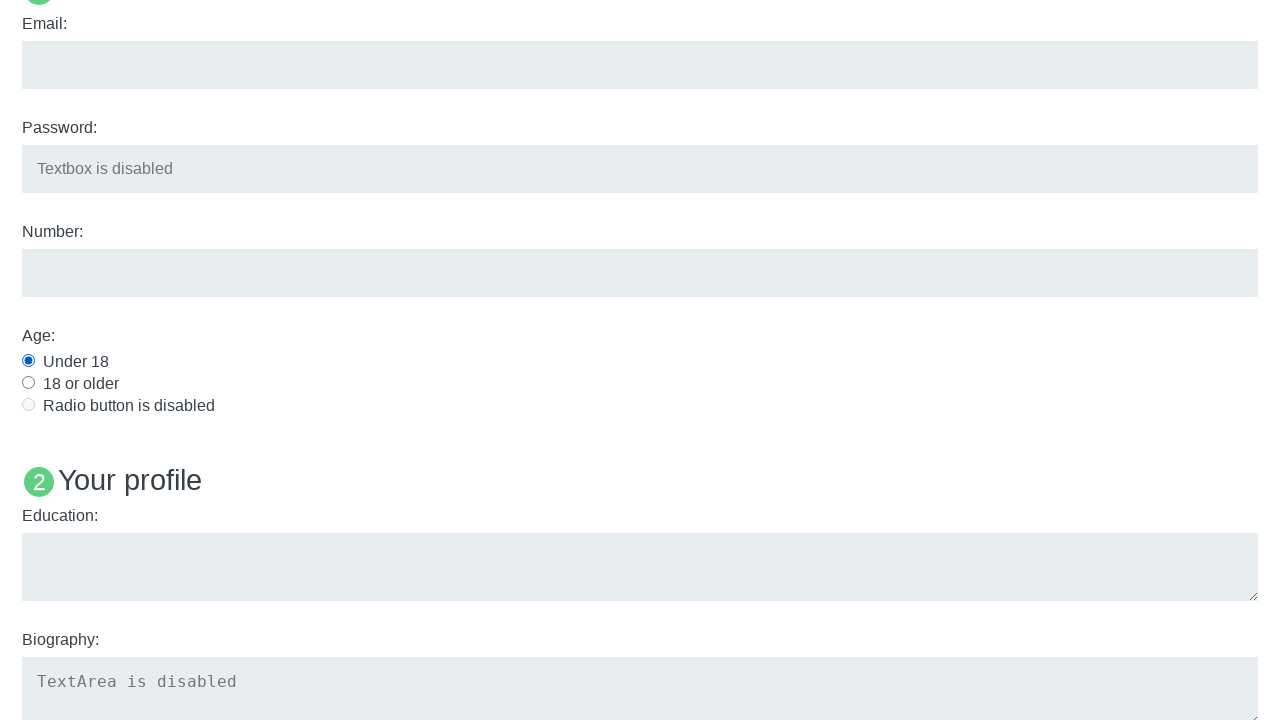

Clicked Java checkbox at (28, 361) on #java
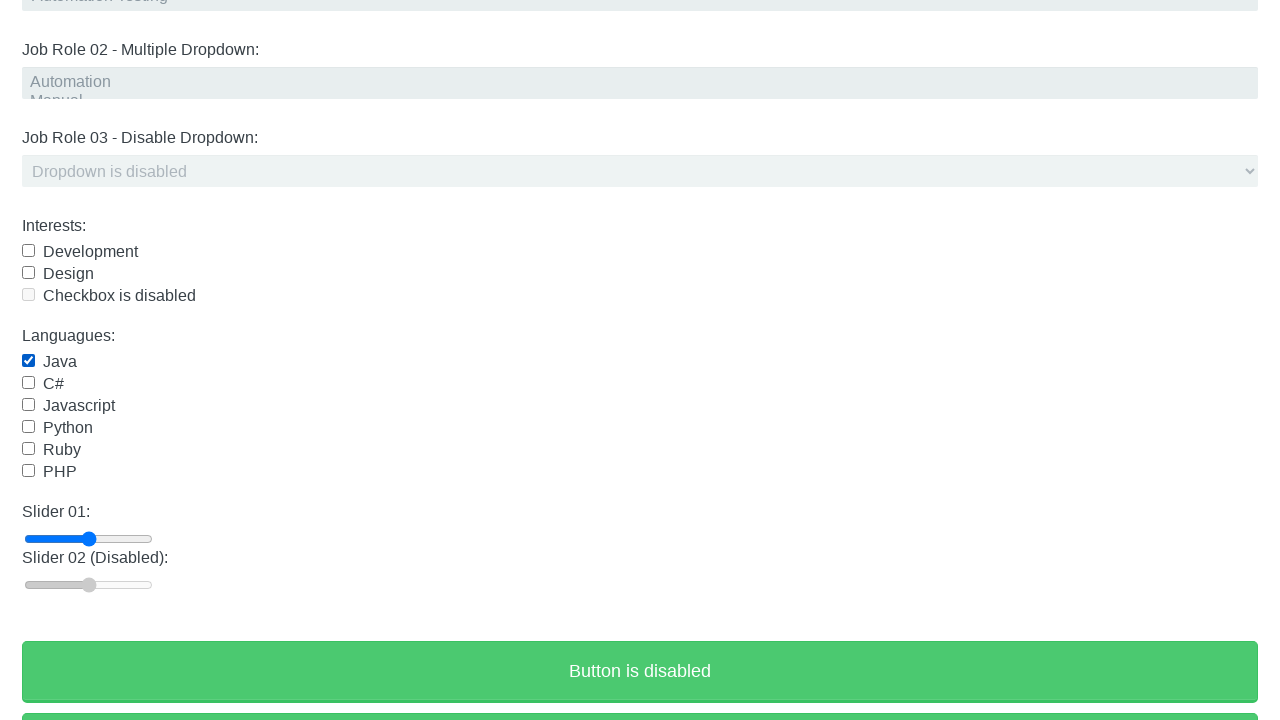

Verified 'Under 18' radio button is selected
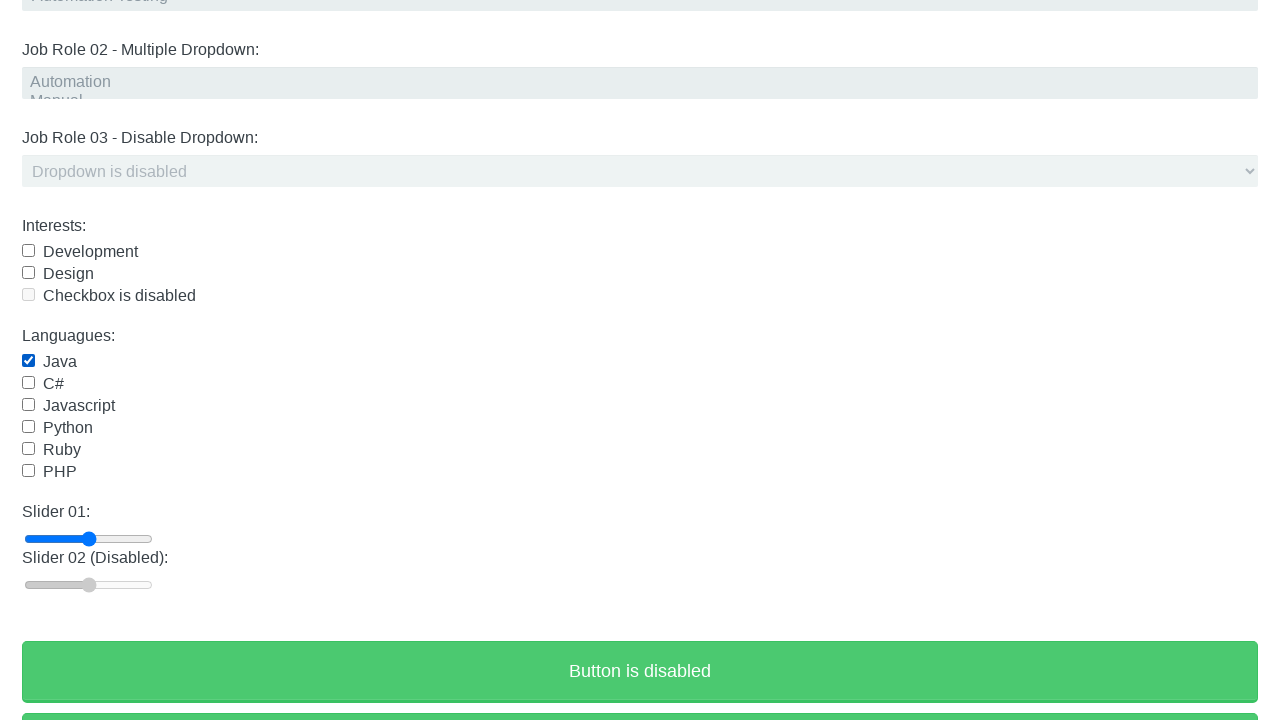

Verified Java checkbox is selected
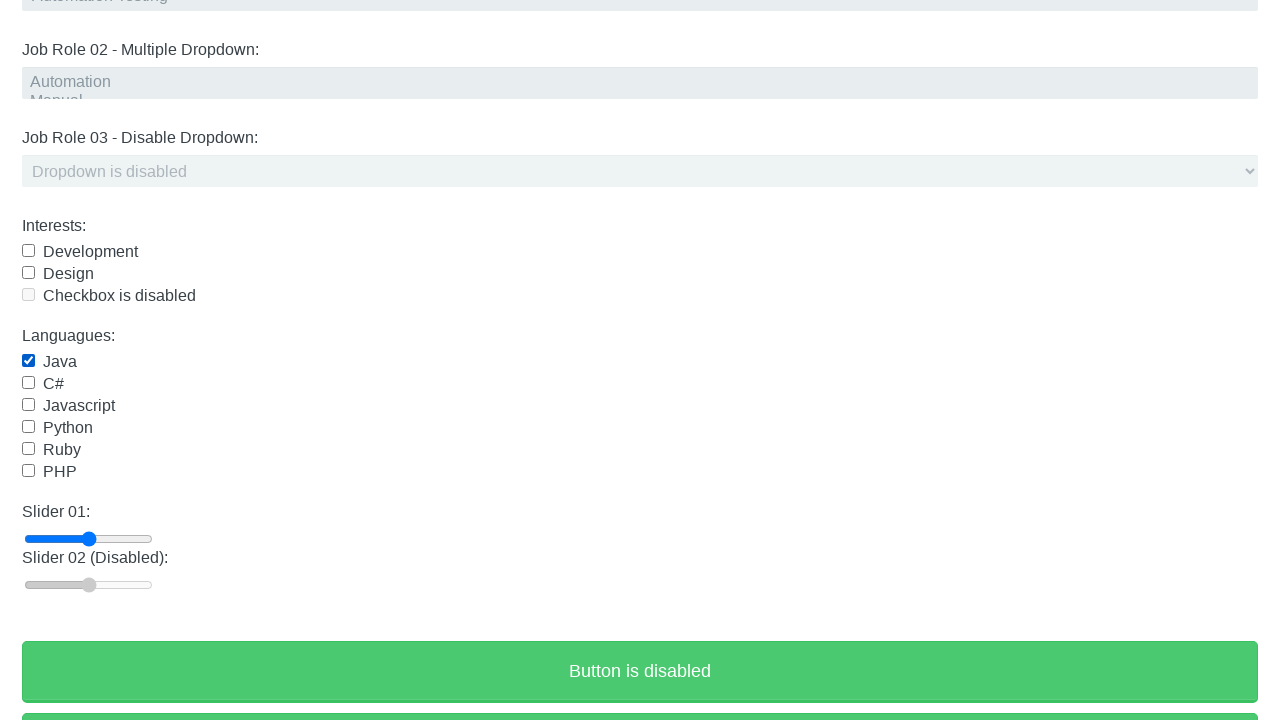

Clicked Java checkbox again to deselect at (28, 361) on #java
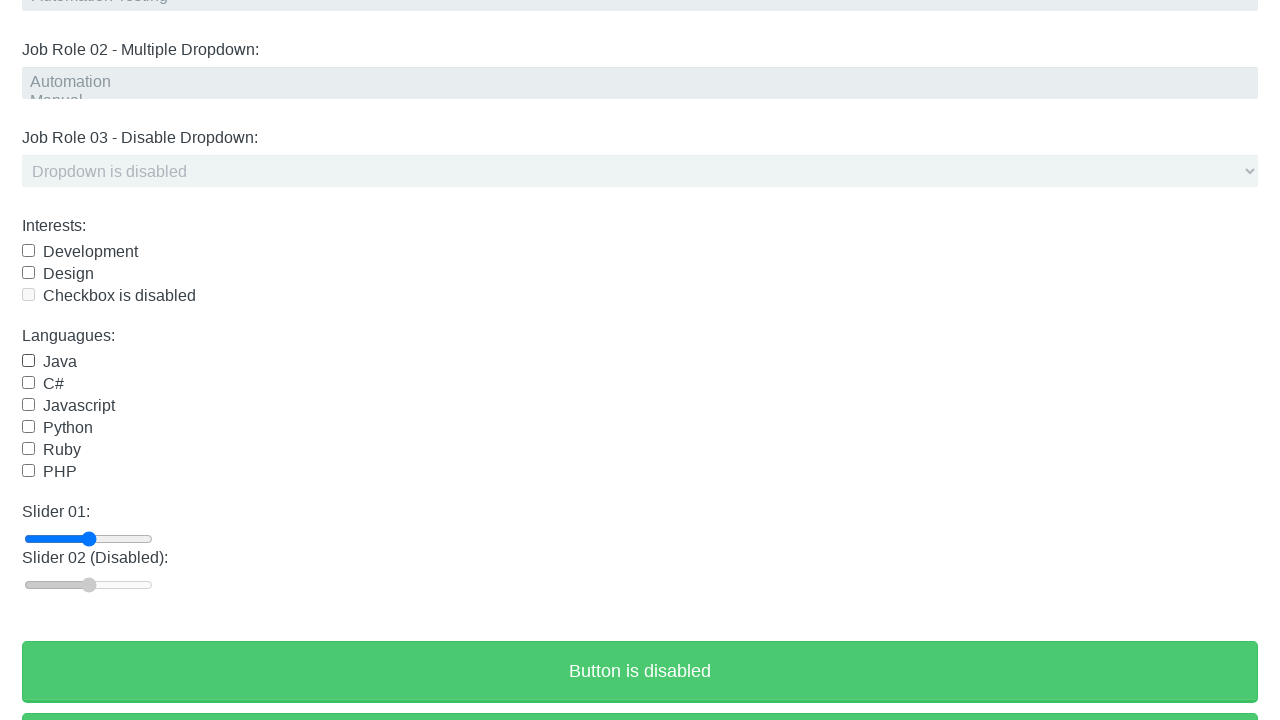

Verified Java checkbox selection state after second click
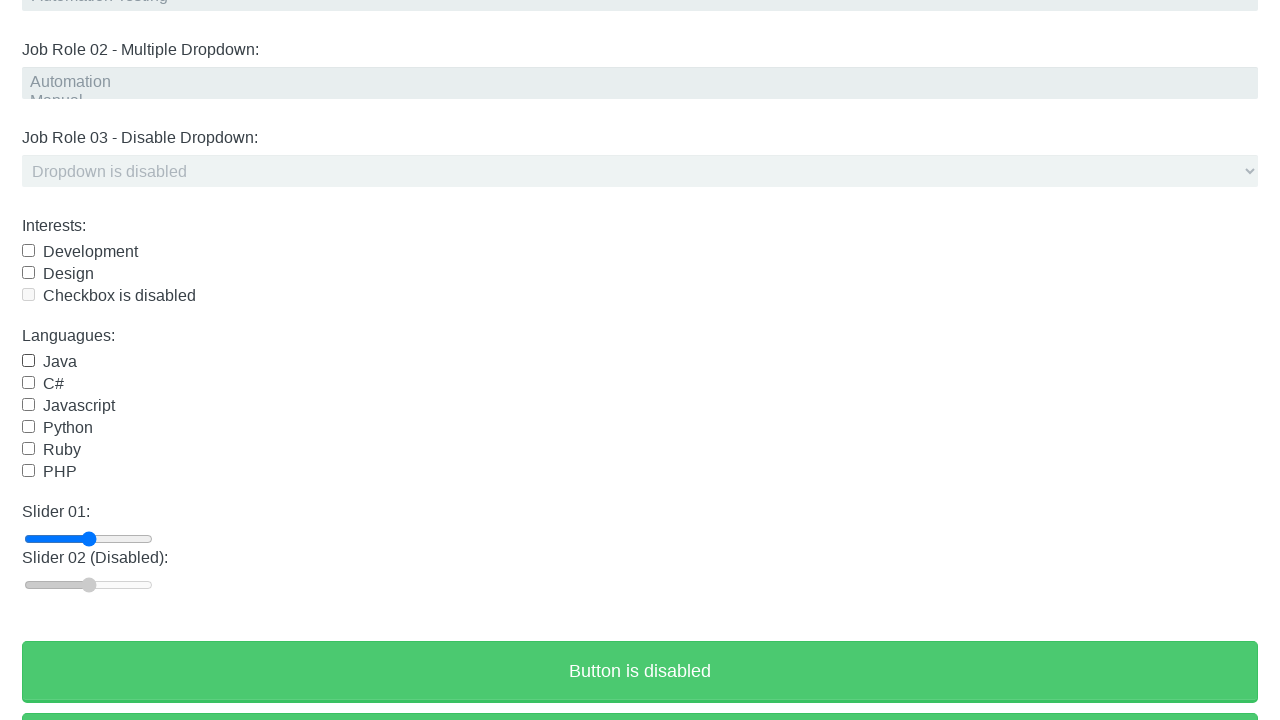

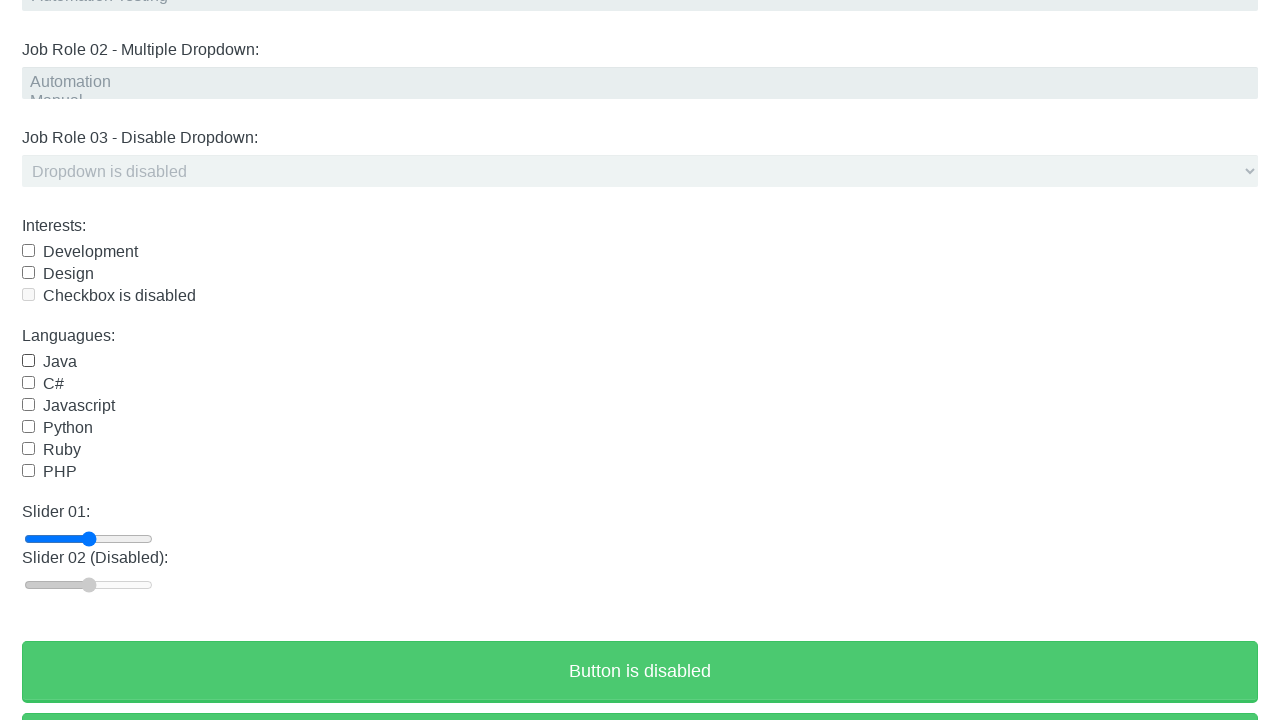